Tests locating multiple product link elements on the DemoBlaze homepage and verifies they are present on the page

Starting URL: https://demoblaze.com/index.html

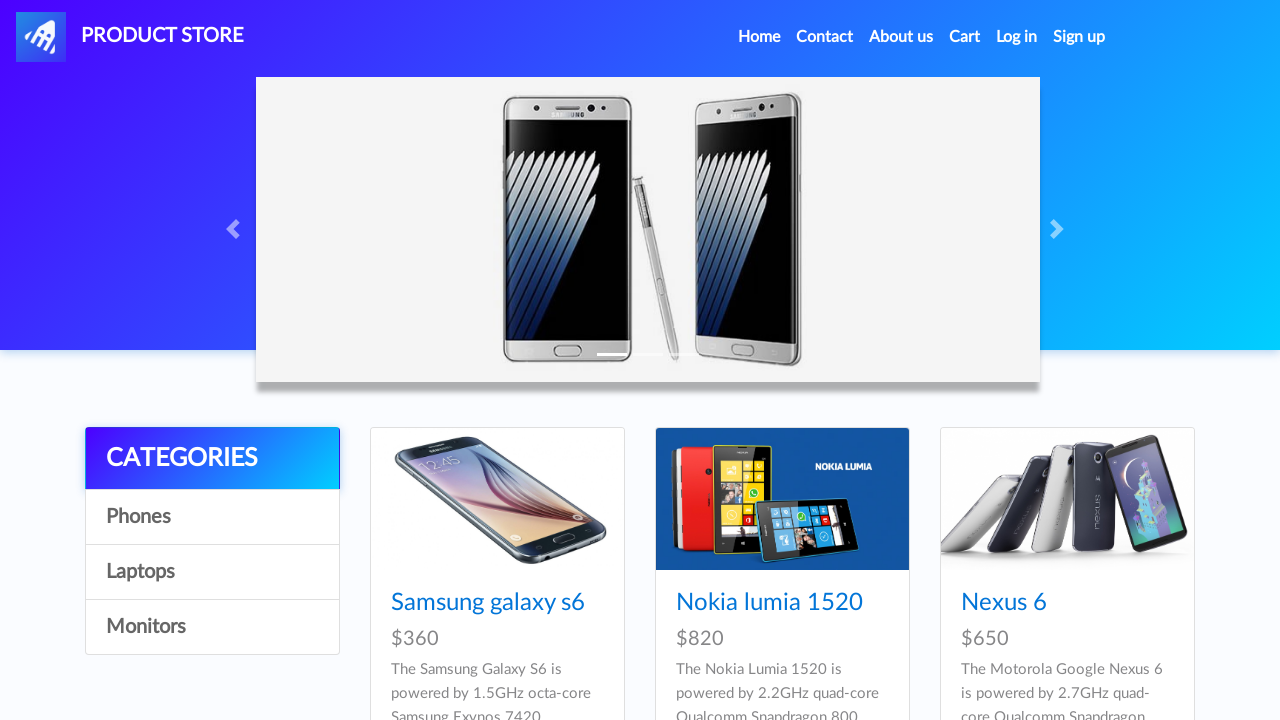

Waited for product link elements to be visible on DemoBlaze homepage
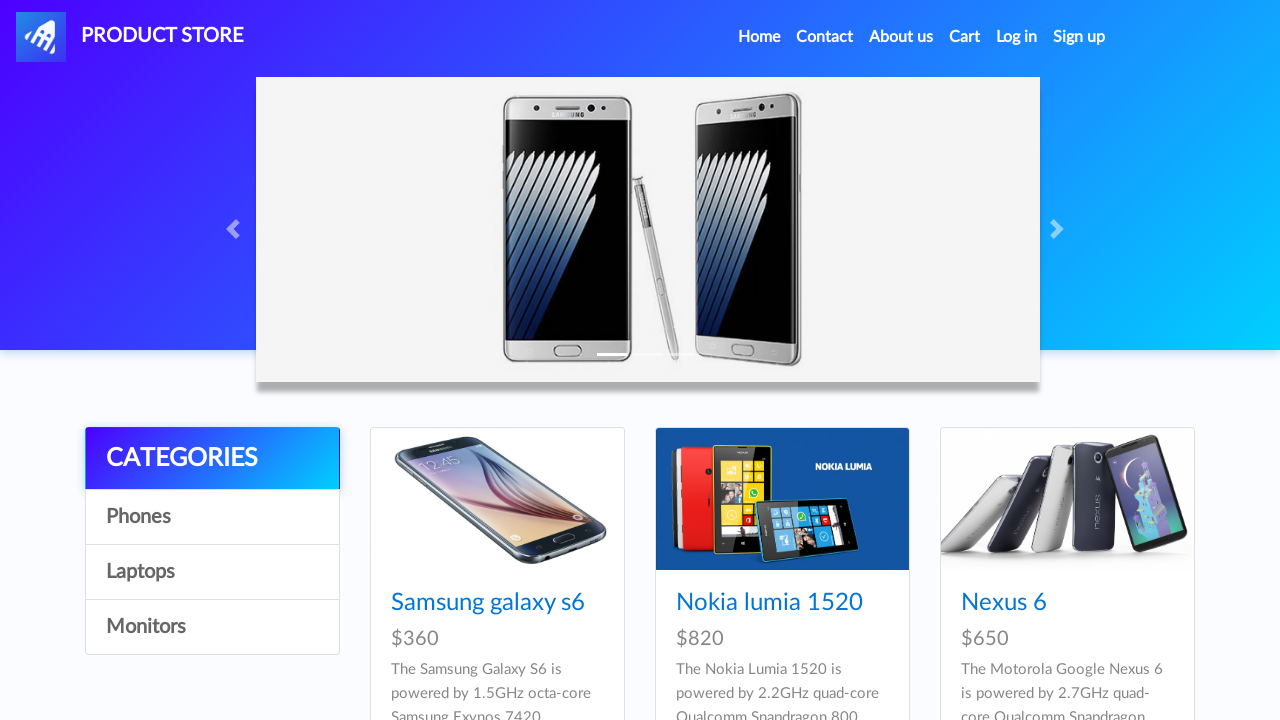

Located all product link elements on the page
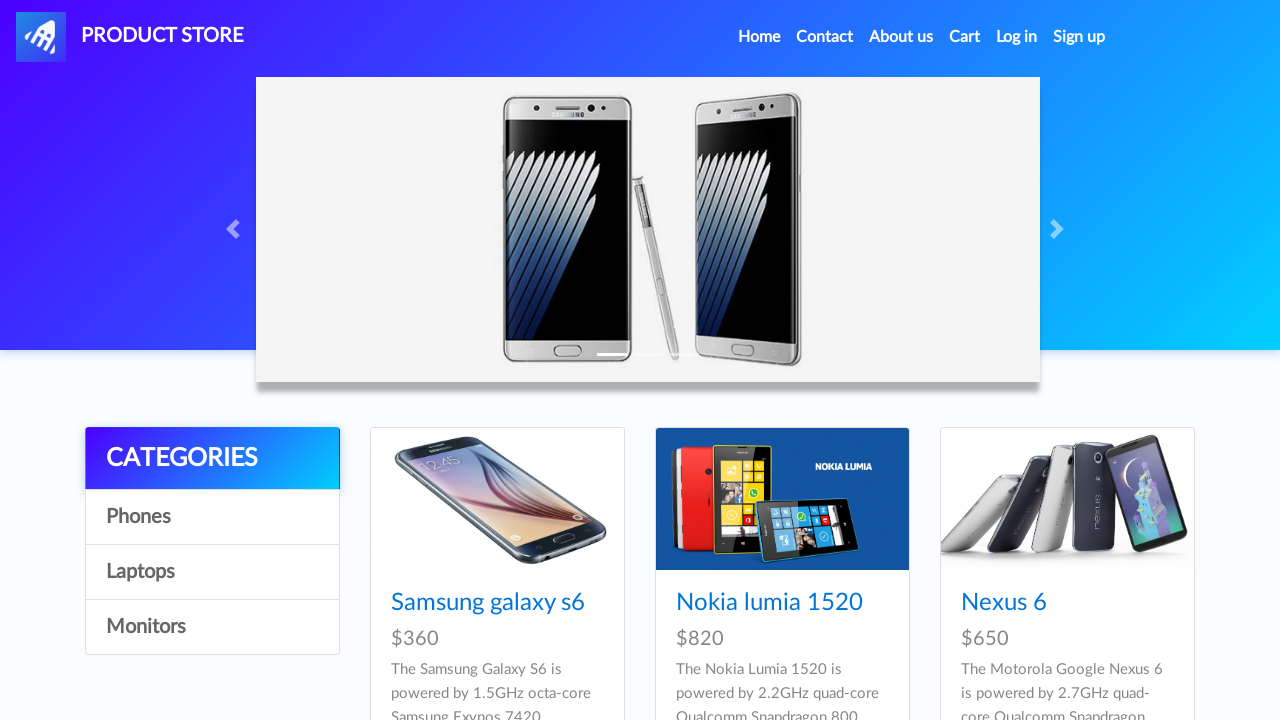

Verified that 9 product links are present on the page
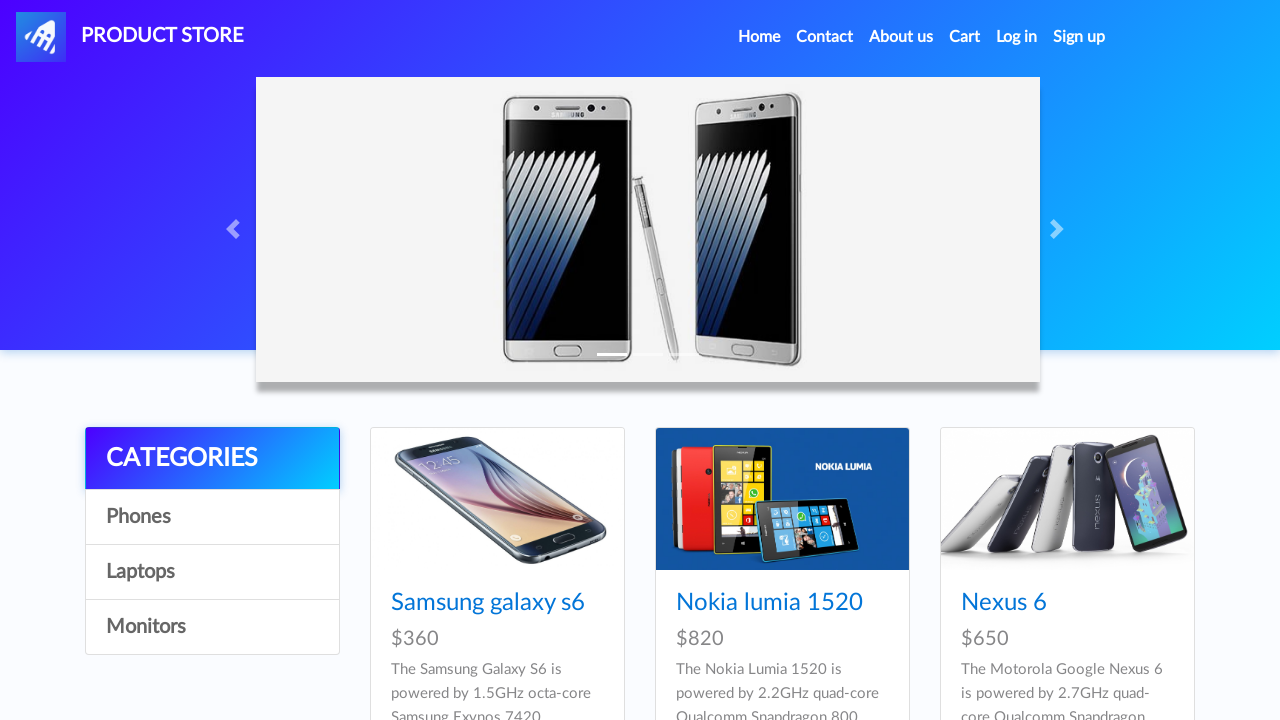

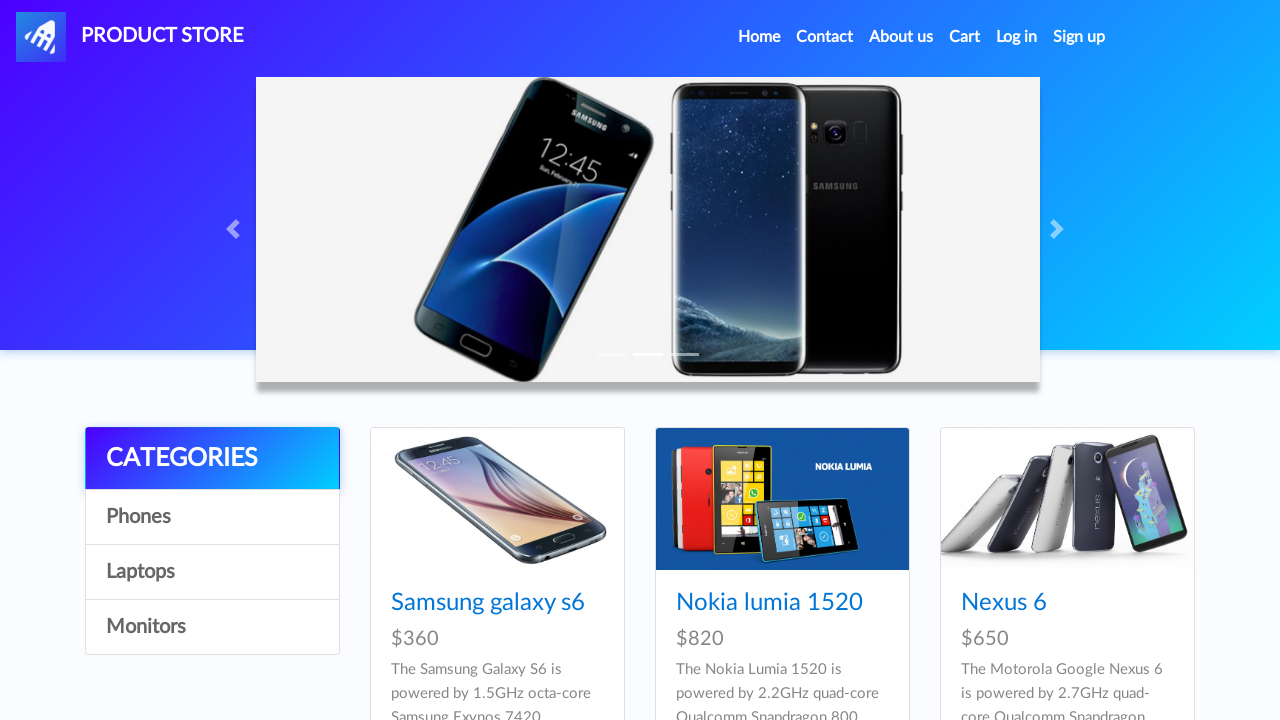